Tests iframe handling by switching to an embedded iframe on W3Schools tryit page, clearing a first name input field, and entering a new name value.

Starting URL: https://www.w3schools.com/html/tryit.asp?filename=tryhtml_form_submit

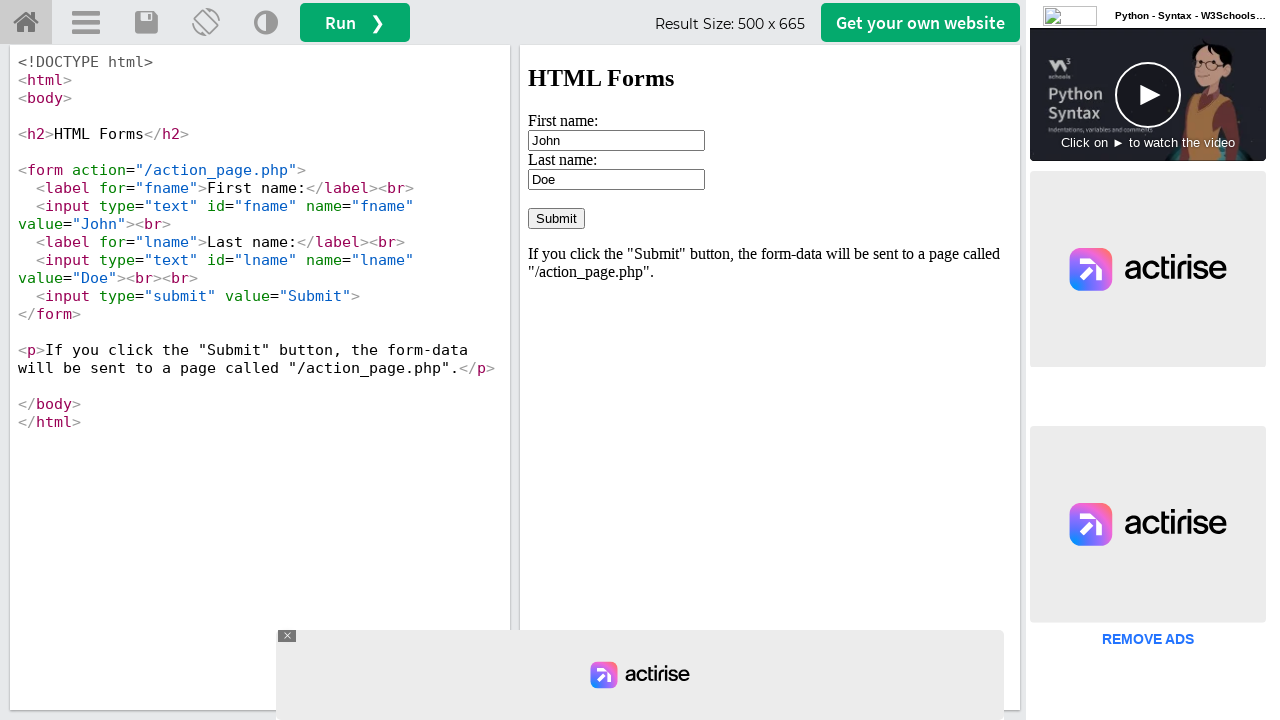

Located iframe with ID 'iframeResult' containing the form
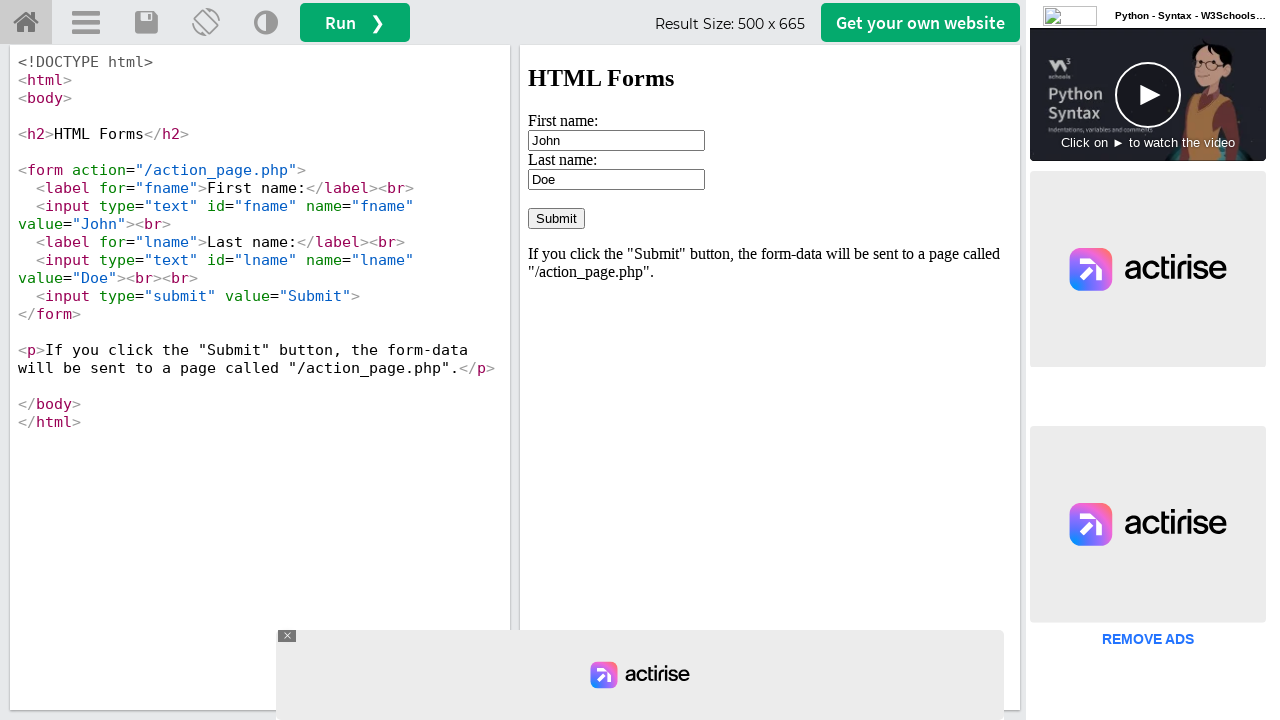

Cleared the first name input field on #iframeResult >> internal:control=enter-frame >> xpath=//input[@id='fname']
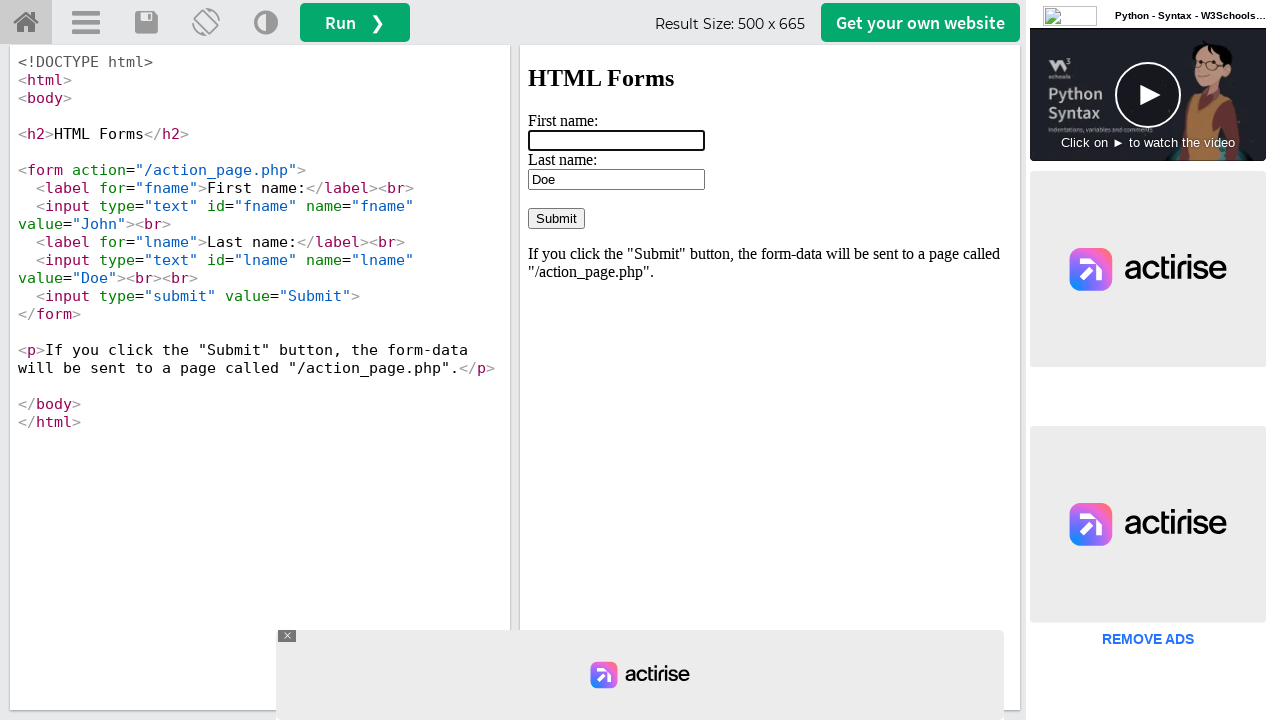

Entered 'Rajkumar' into the first name input field on #iframeResult >> internal:control=enter-frame >> xpath=//input[@id='fname']
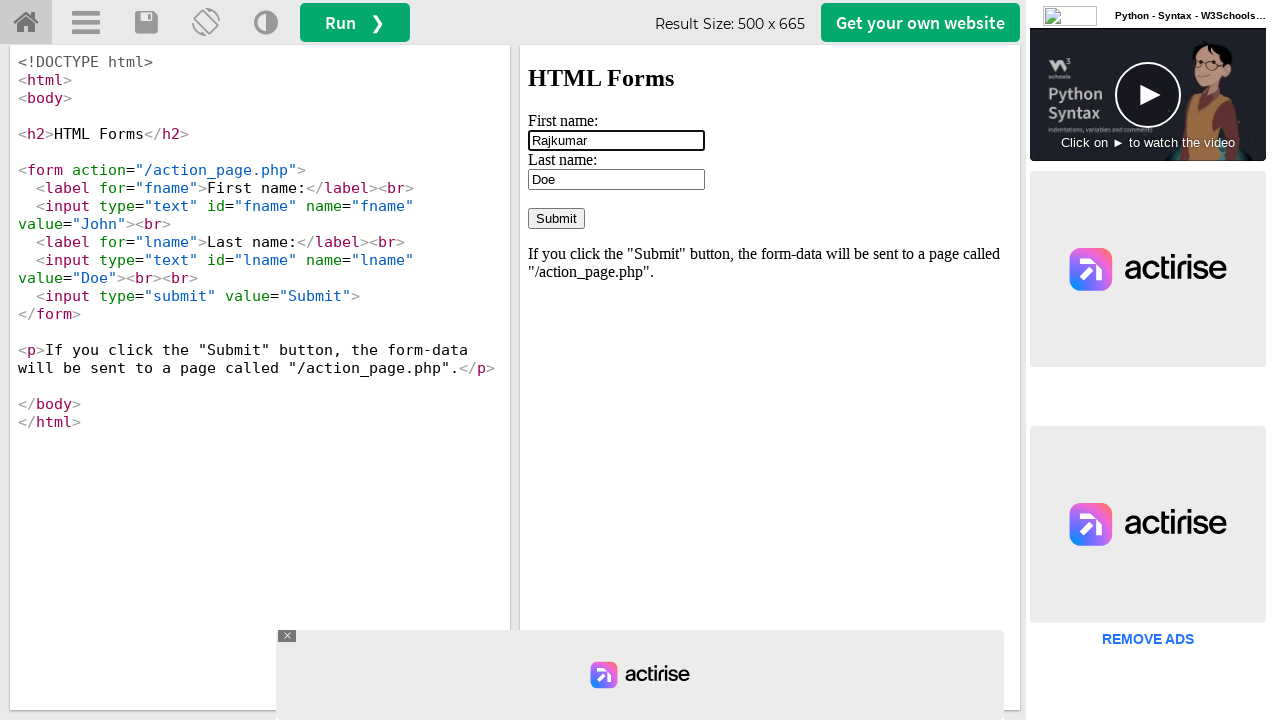

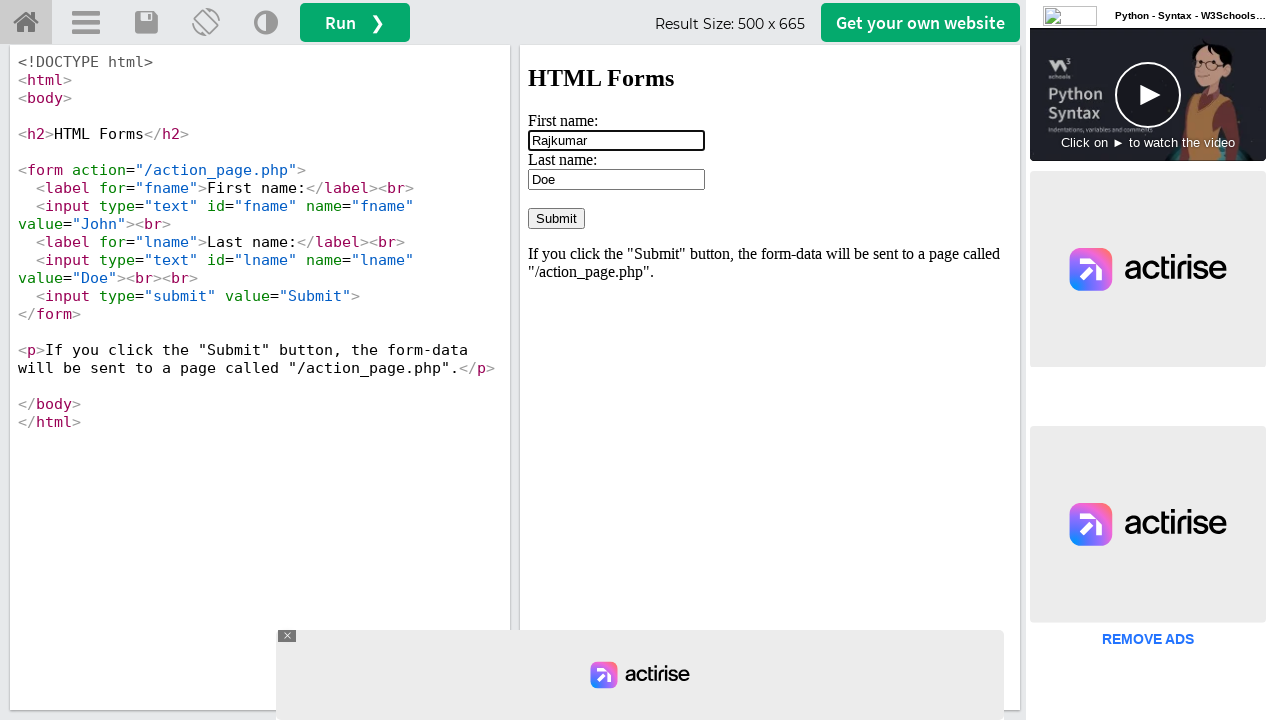